Navigates to a practice page and interacts with a courses table, verifying the table structure and content by locating headers, rows, and specific cell data.

Starting URL: http://qaclickacademy.com/practice.php

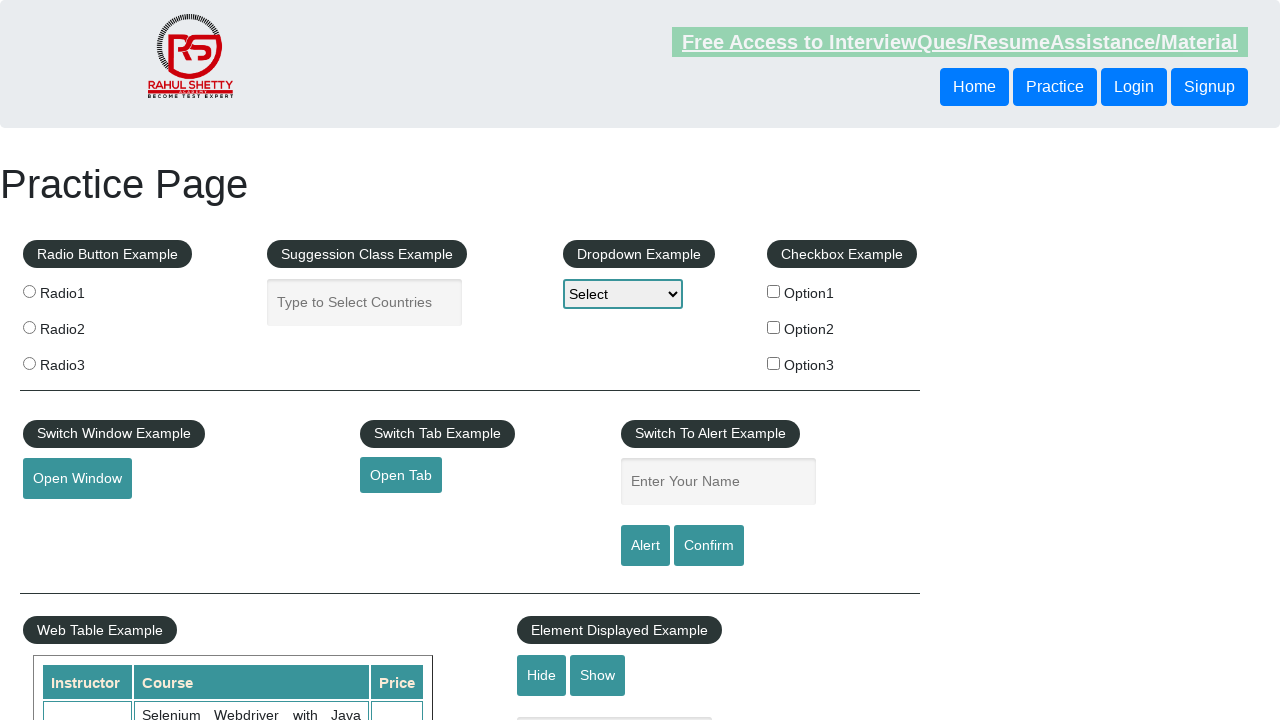

Waited for courses table with name='courses' to be present
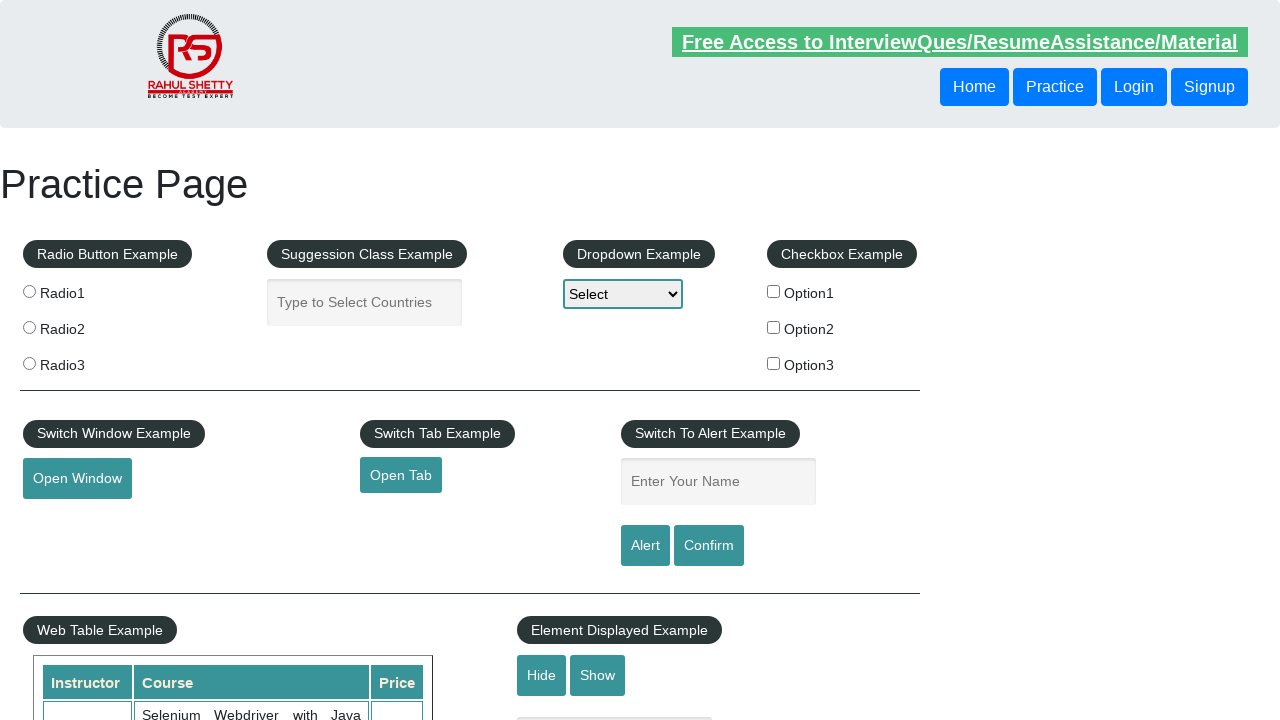

Located the courses table element
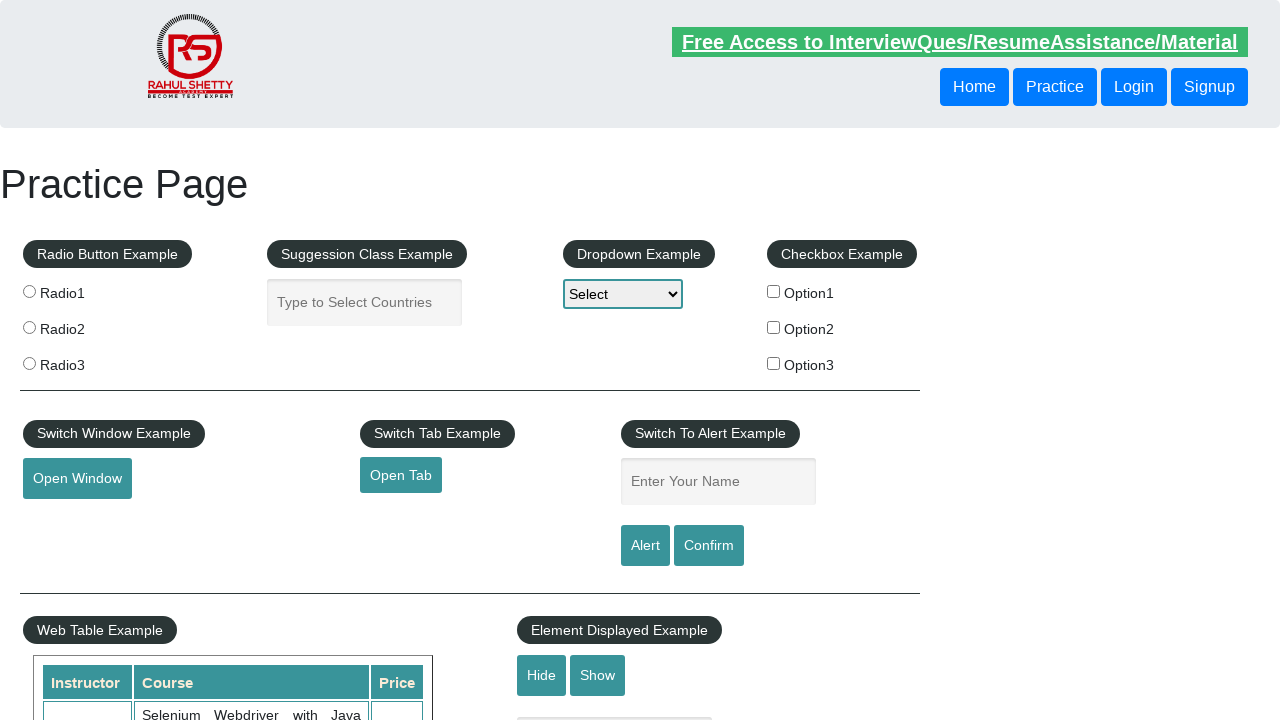

Verified that table headers (th) exist in the courses table
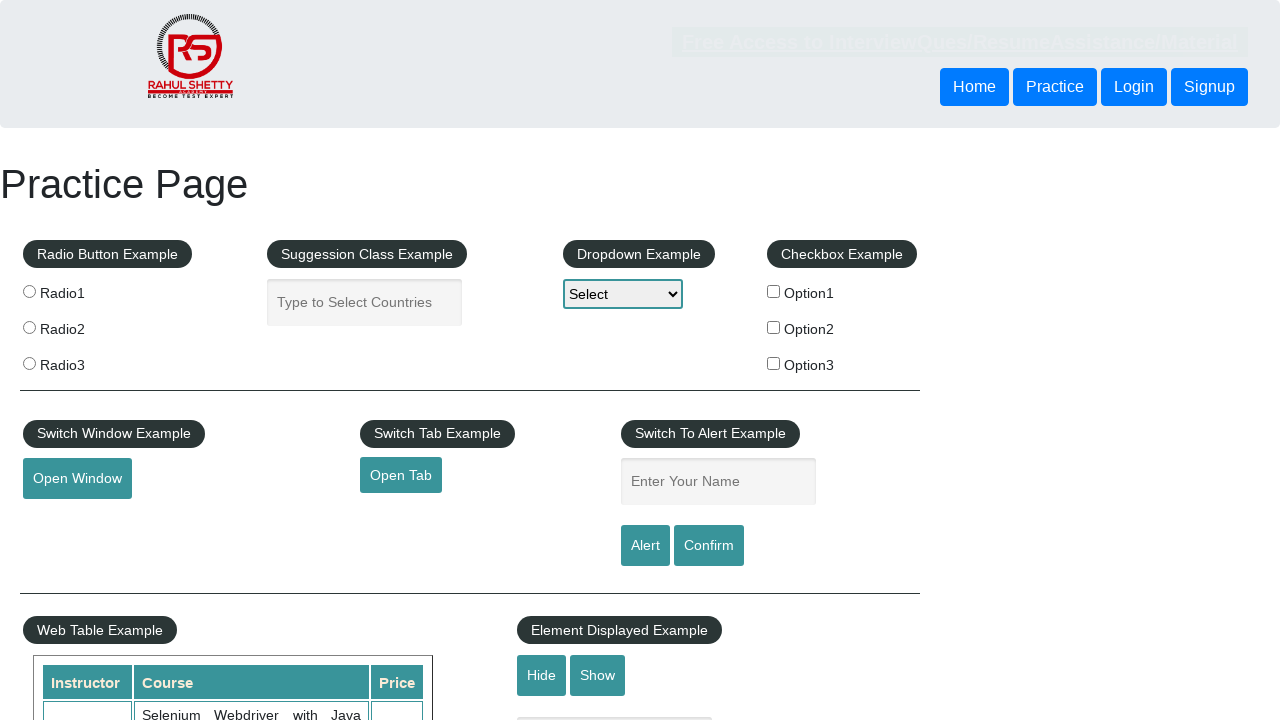

Verified that table rows (tr) exist on the page
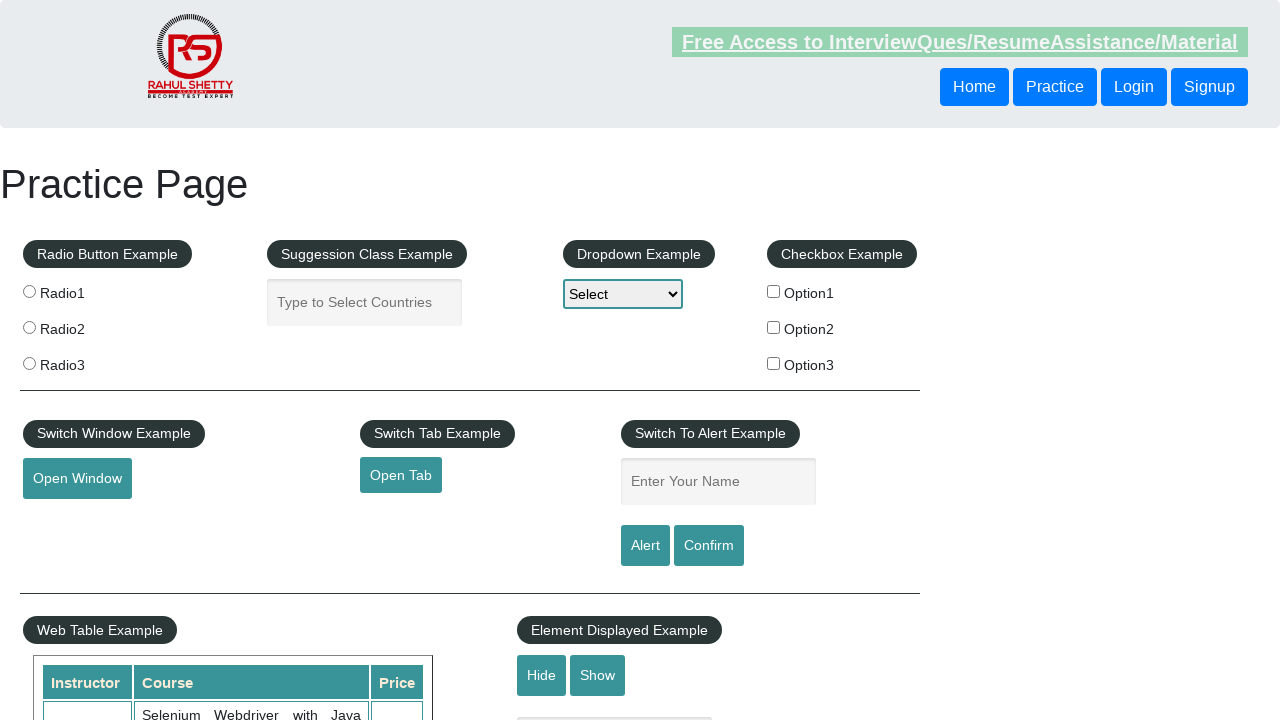

Verified that cells (td) exist in the third table row
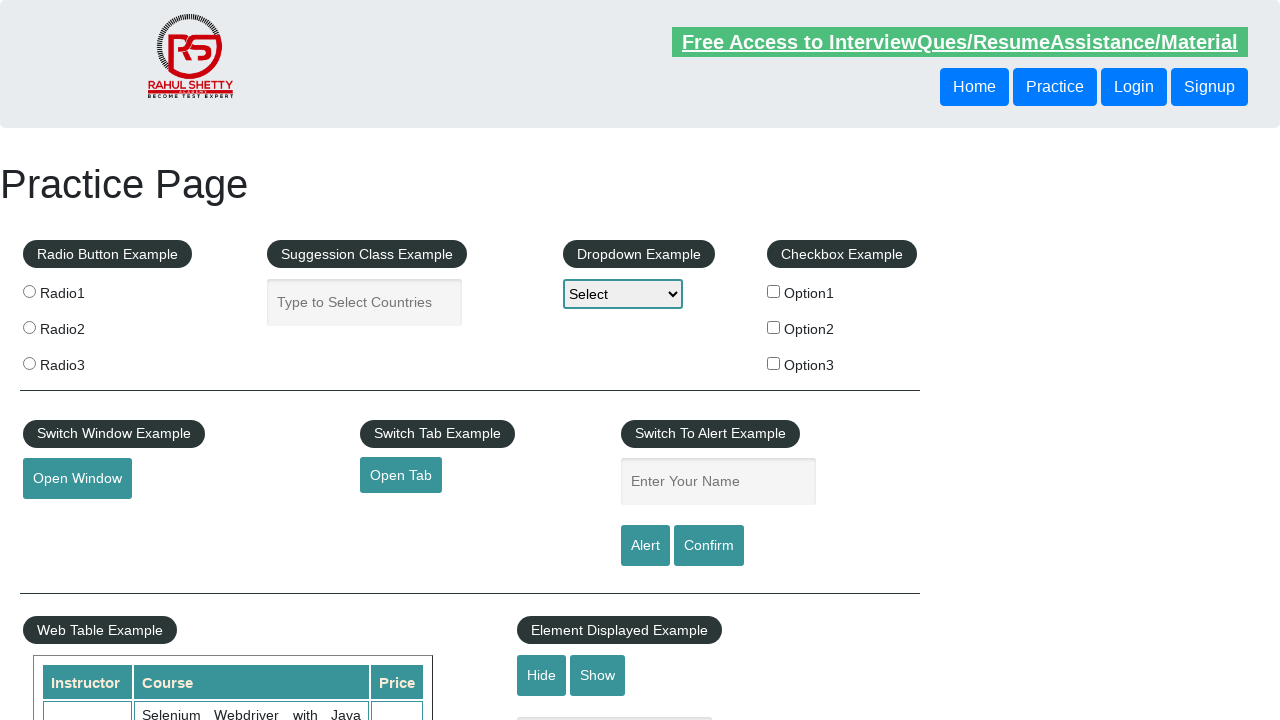

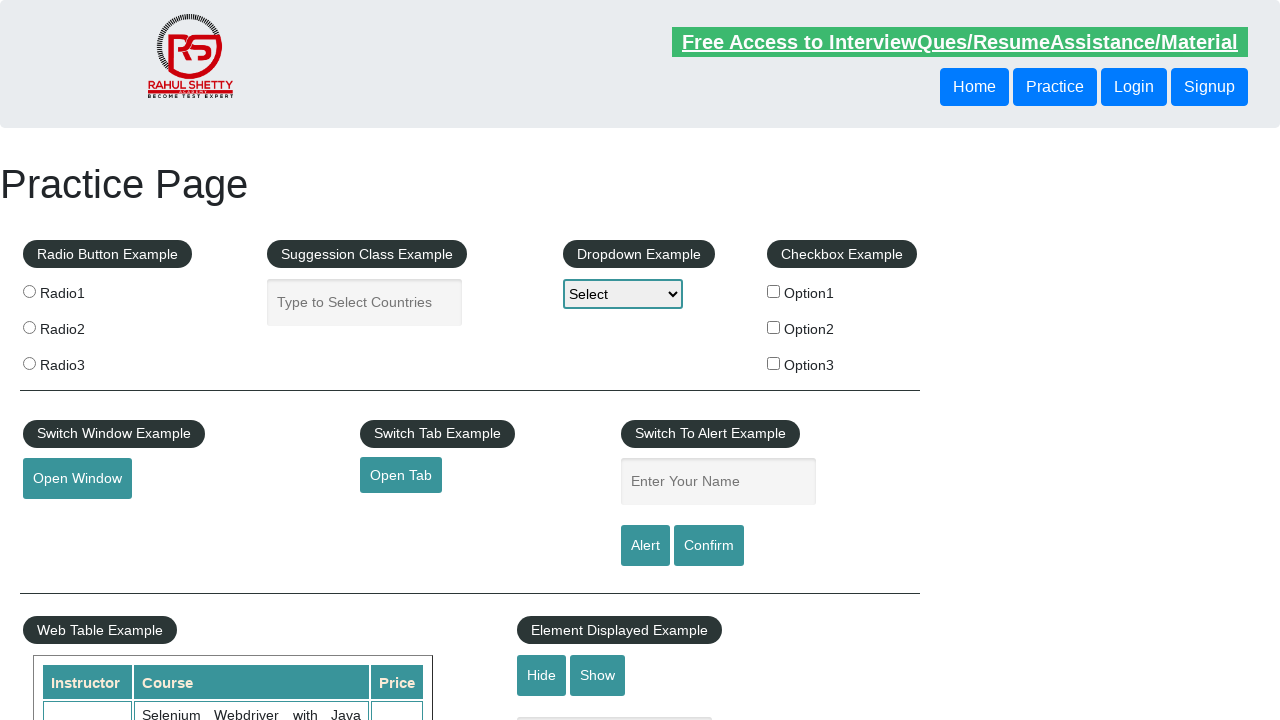